Tests that entering a number below 50 displays the correct error message "Number is too small"

Starting URL: https://kristinek.github.io/site/tasks/enter_a_number

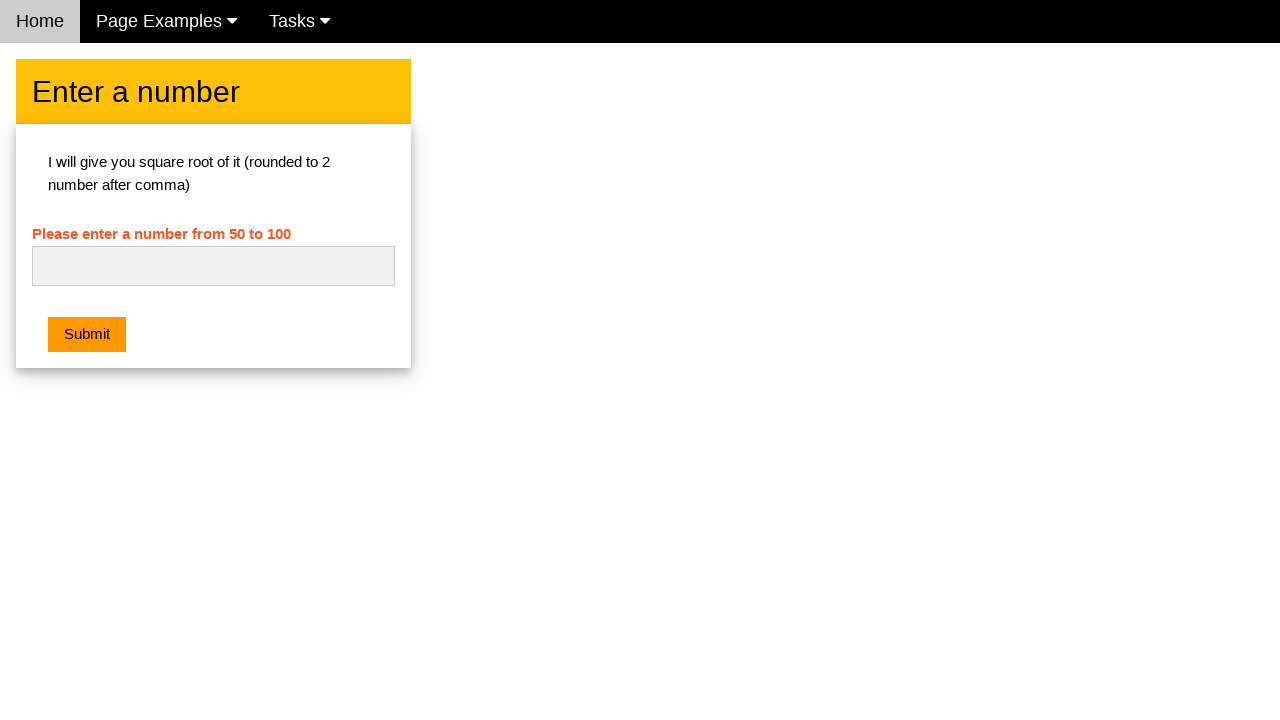

Navigated to the number entry task page
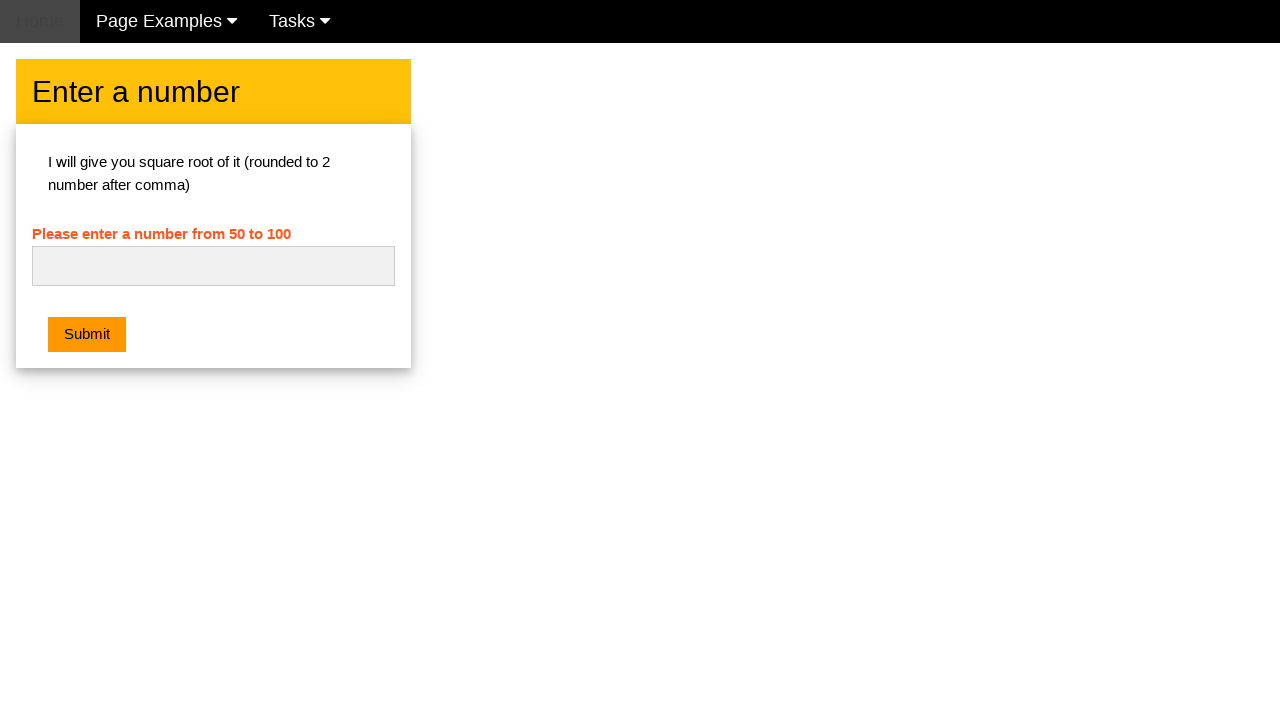

Filled input field with number 48 (below minimum of 50) on .w3-light-grey
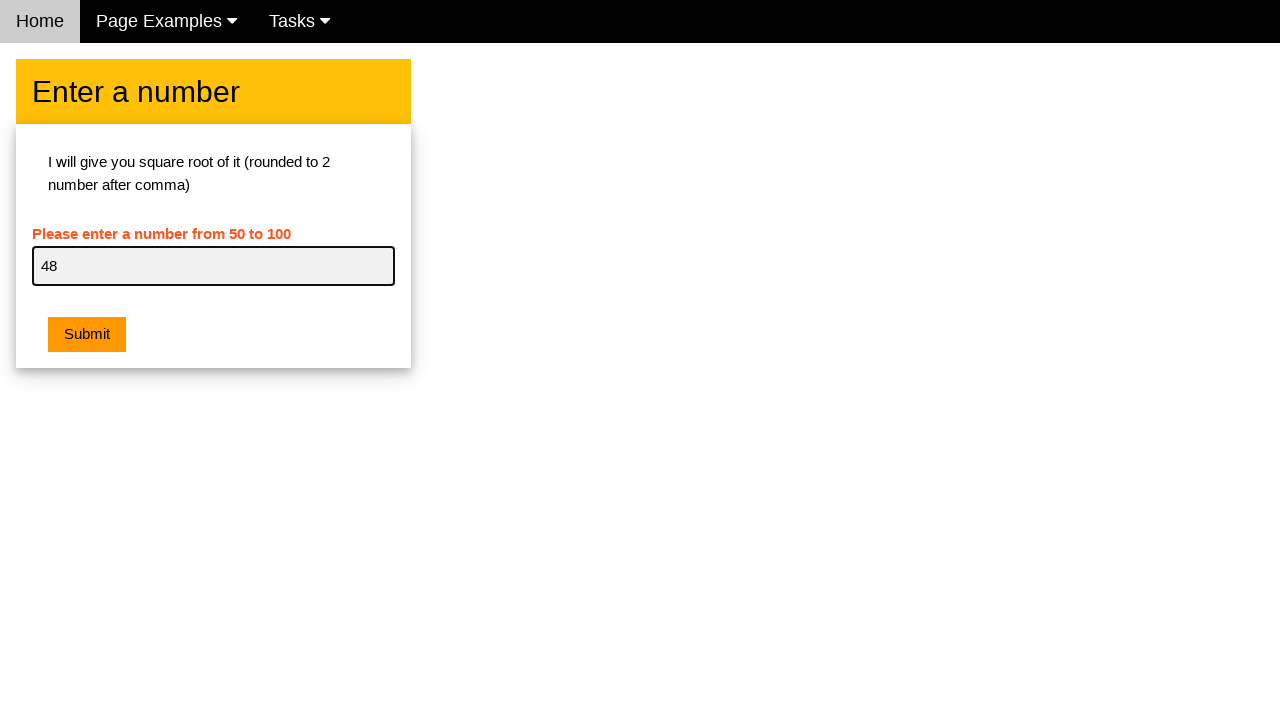

Clicked the submit button at (87, 335) on .w3-orange
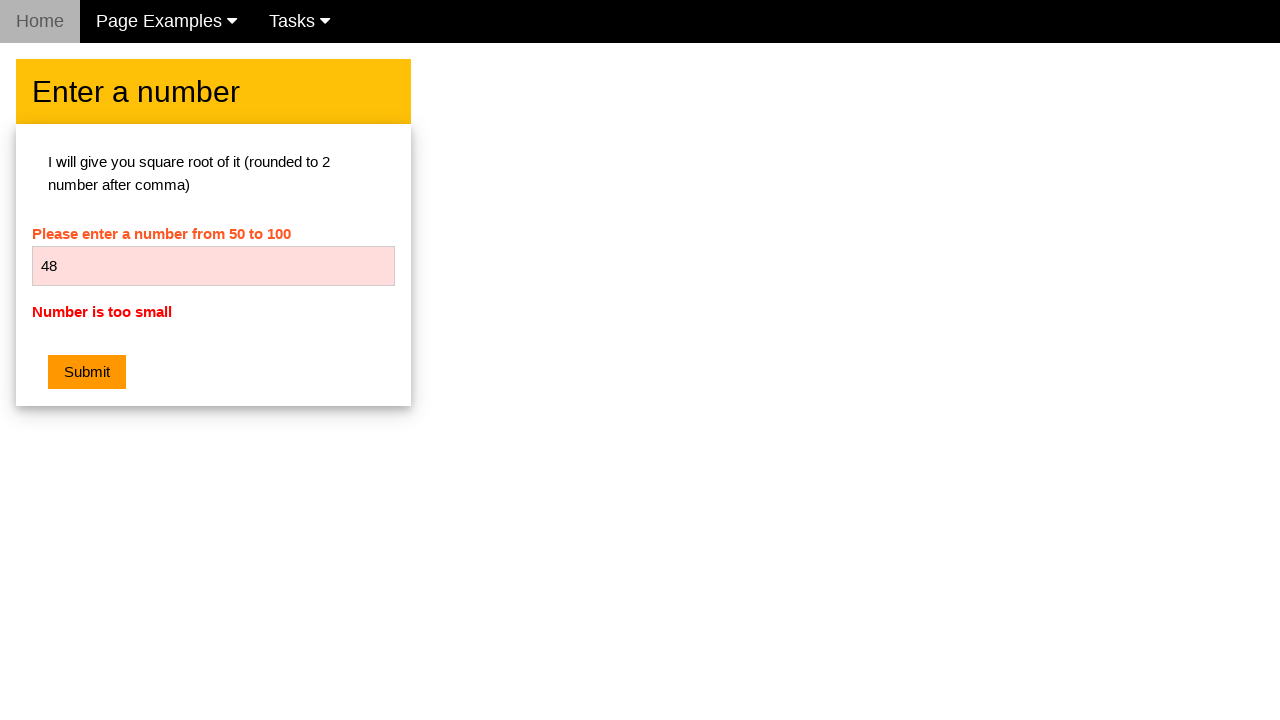

Error message element appeared
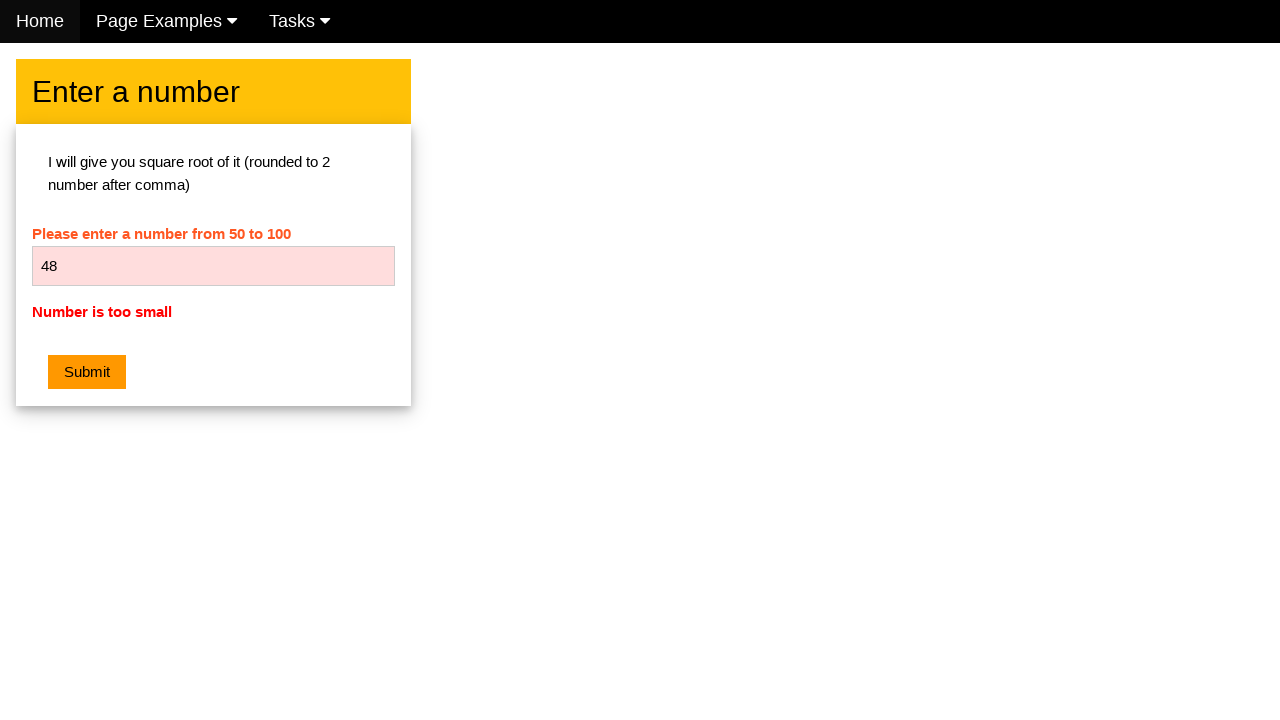

Verified error message displays 'Number is too small'
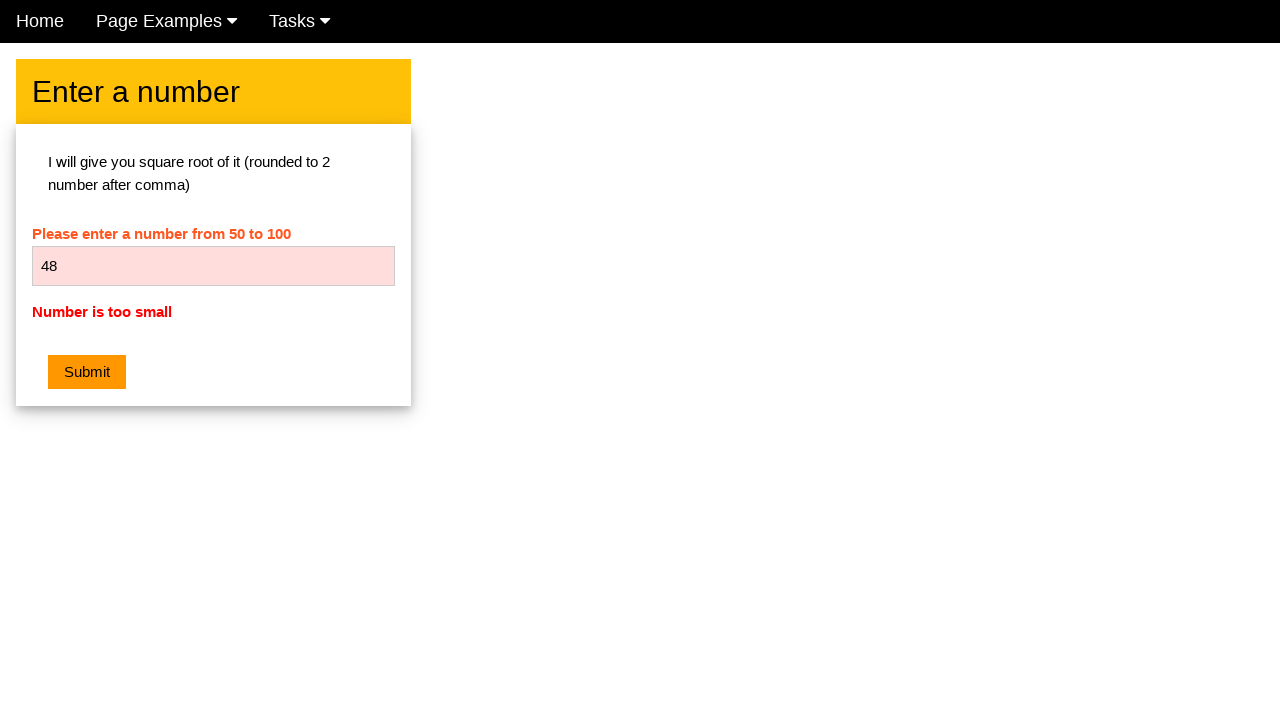

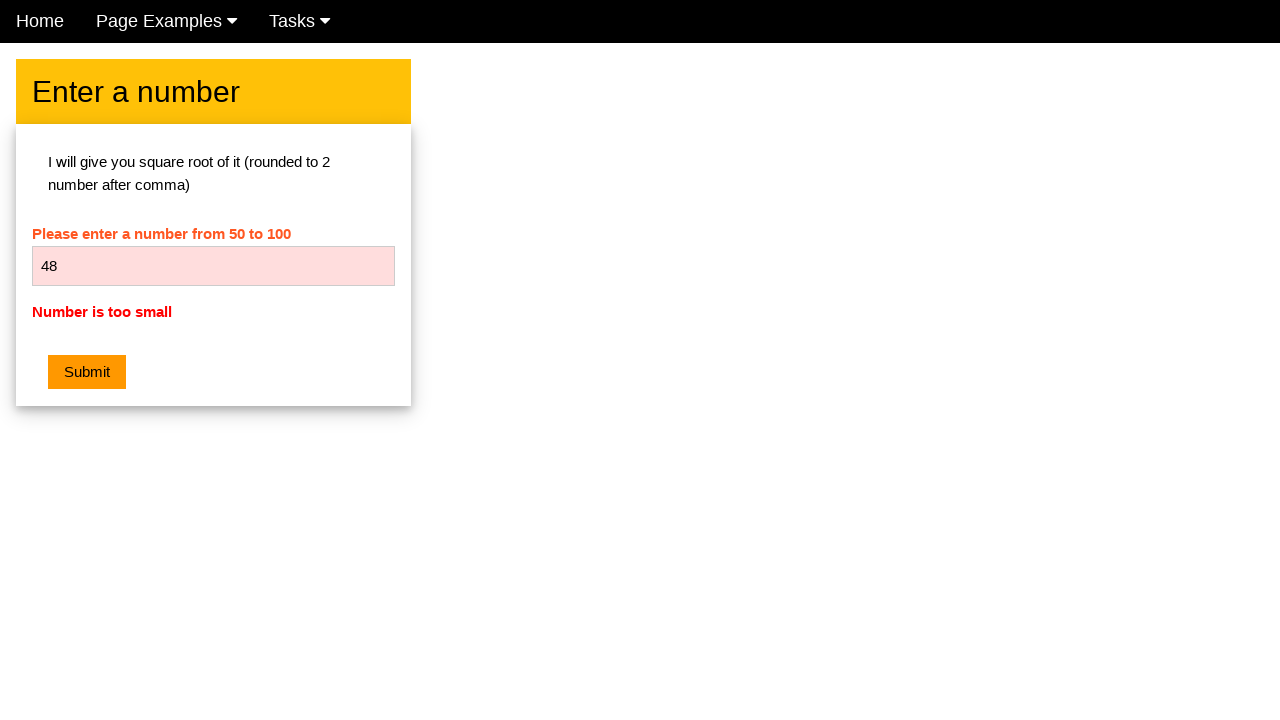